Tests color picker by setting a color value and verifying it

Starting URL: https://www.selenium.dev/selenium/web/index.html

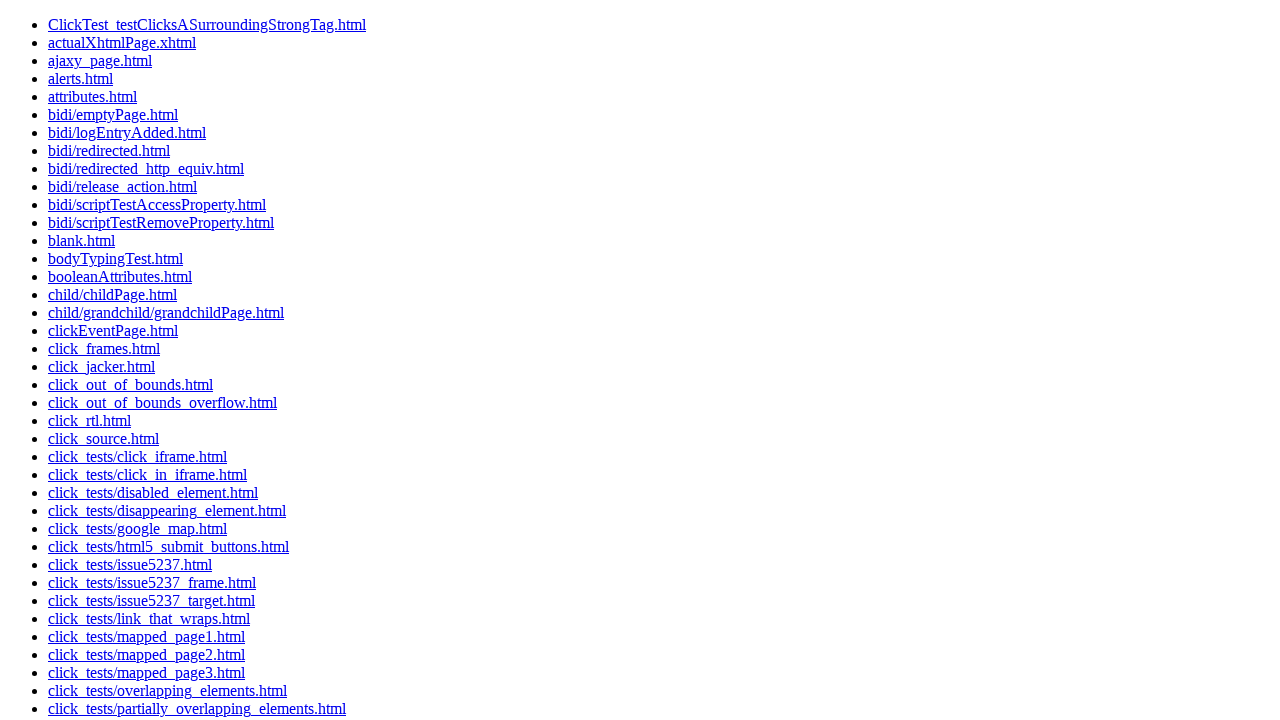

Clicked on web-form link at (95, 586) on a[href='web-form.html']
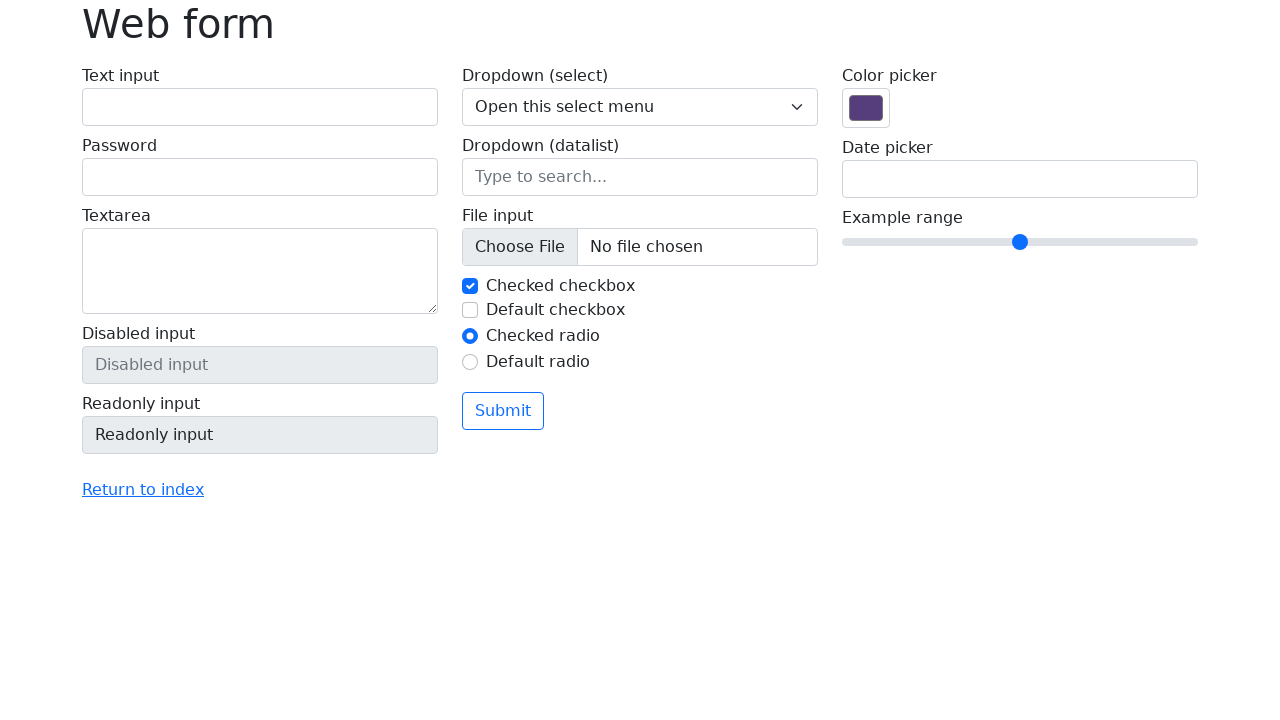

Set color picker value to #ff0099 on input[name='my-colors']
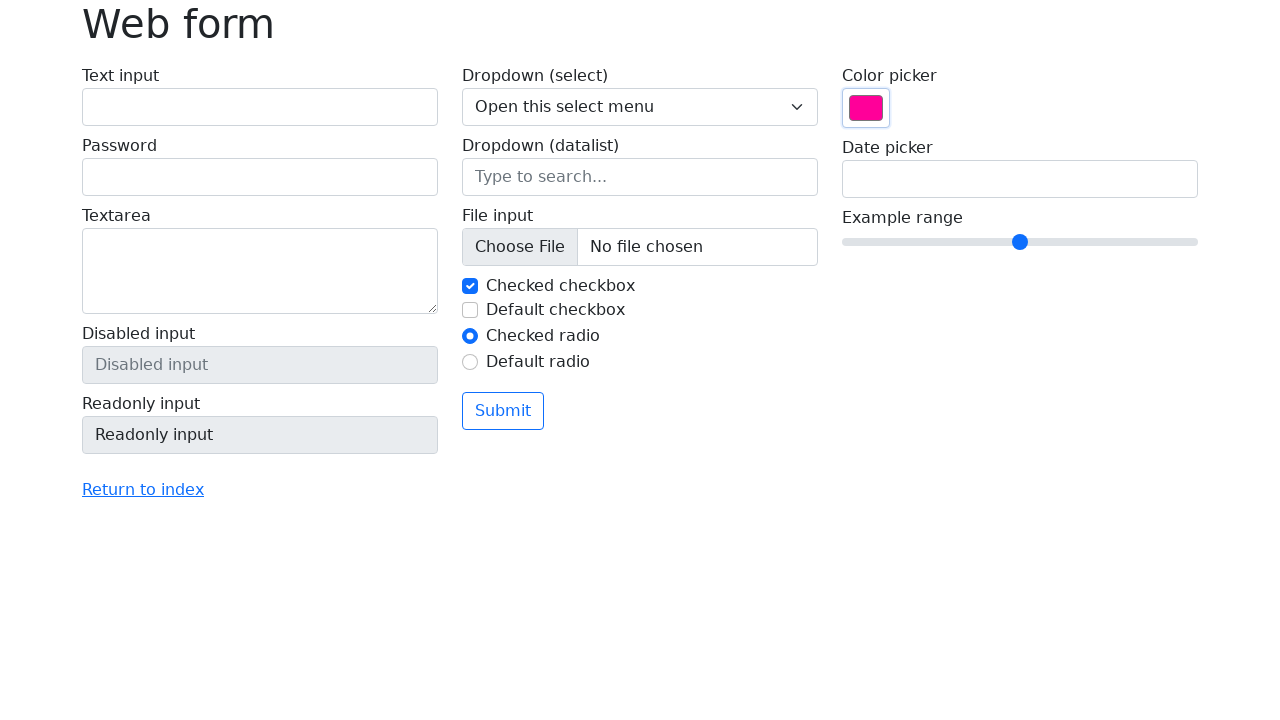

Verified color picker value is #ff0099
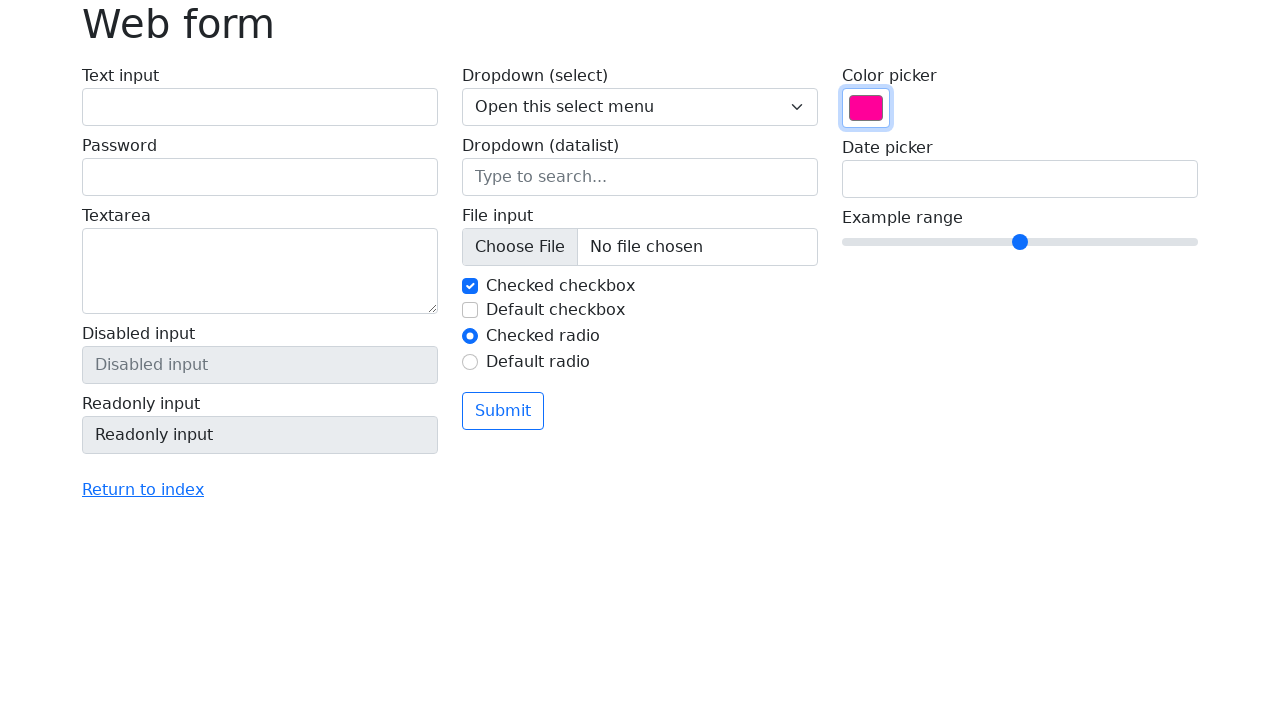

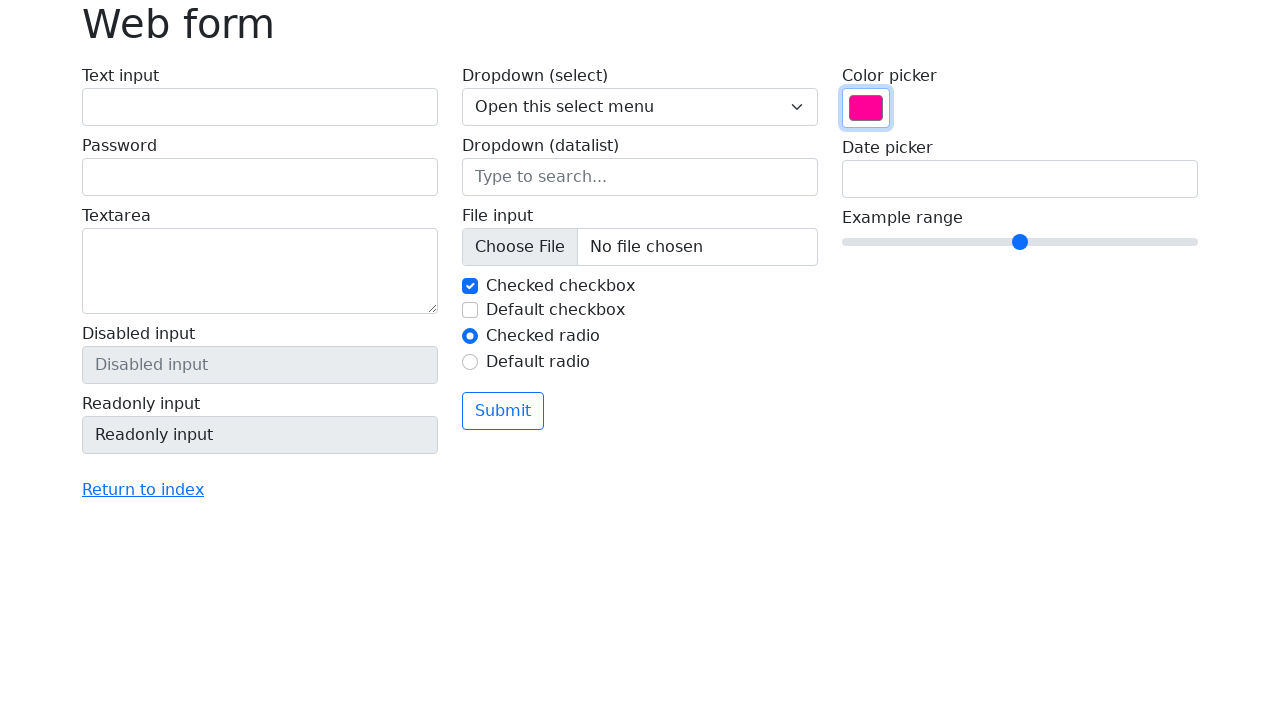